Verifies mobile device detection and checks for mobile-specific UI elements in the interface

Starting URL: https://wallet-ds40r5hxr-aiden-lipperts-projects.vercel.app

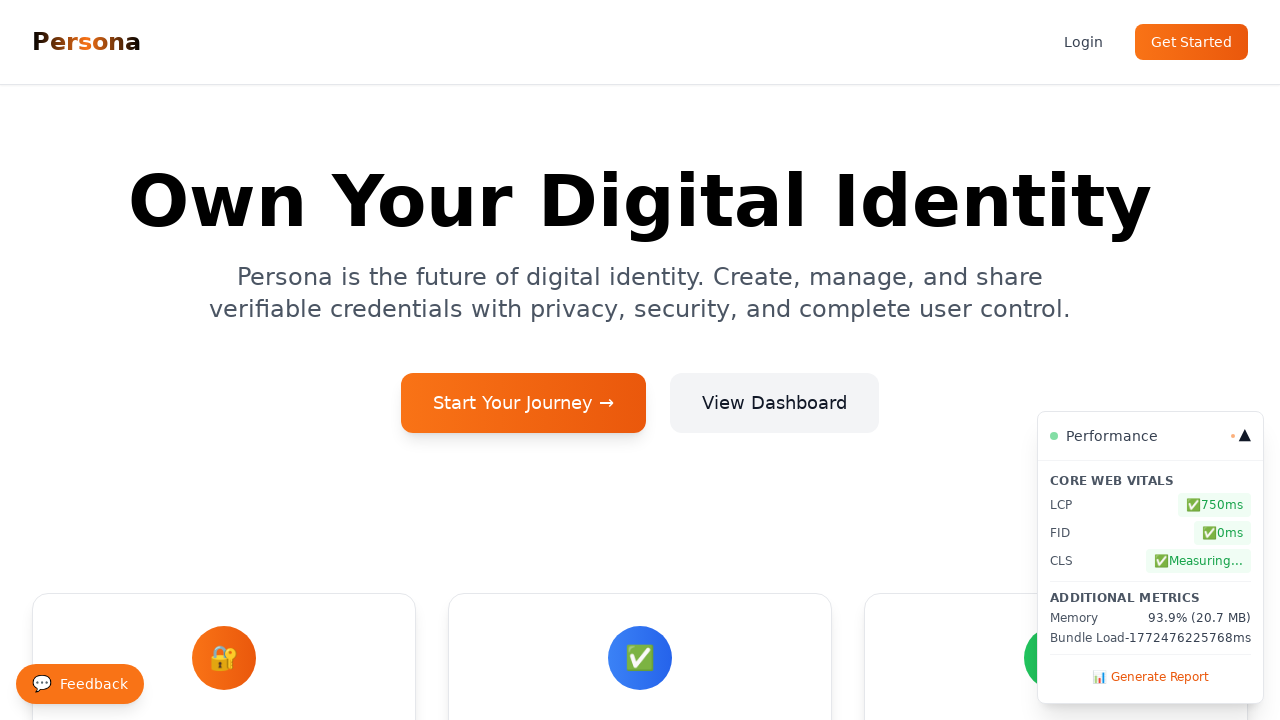

Waited for network to reach idle state
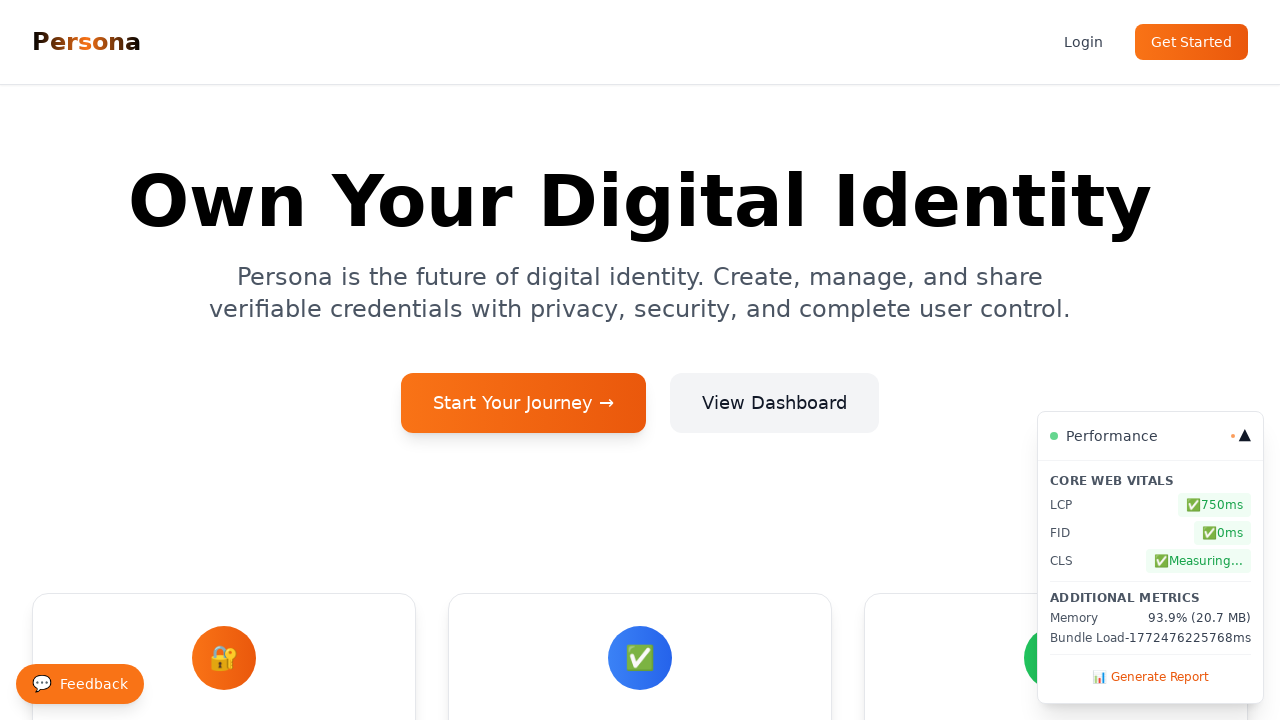

Located mobile-specific element with selector 'button[class*="mobile"]'
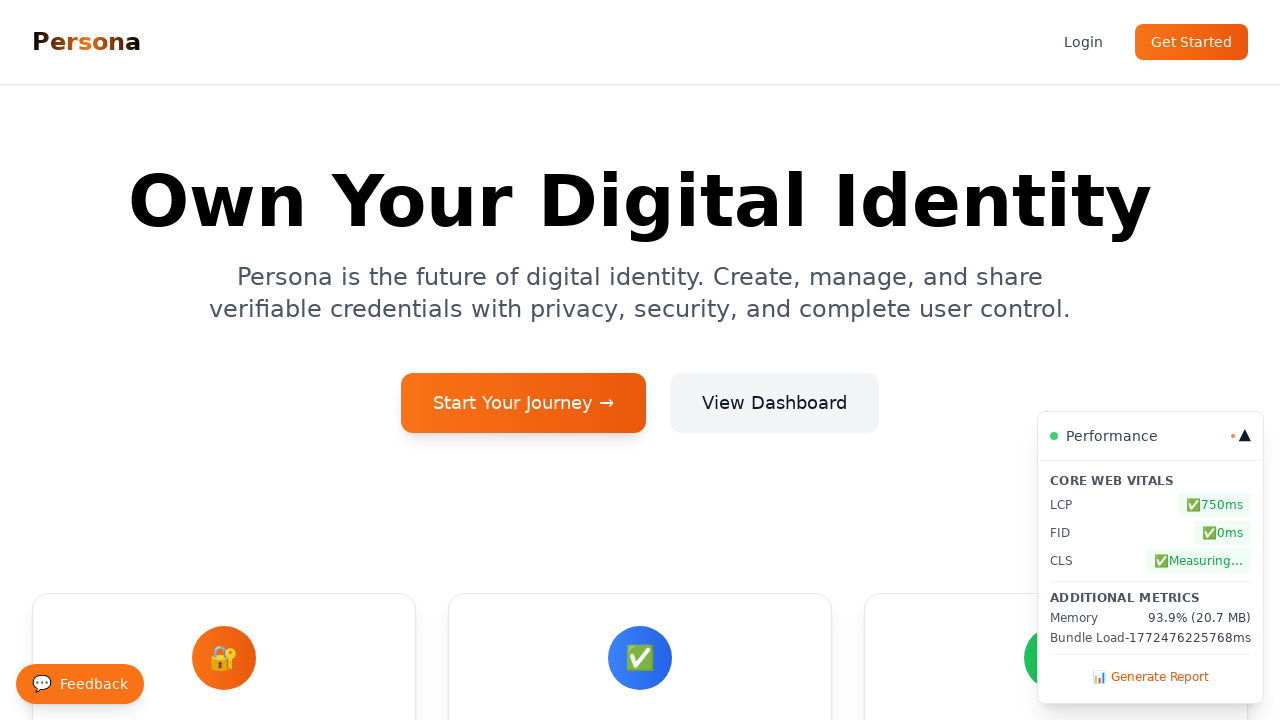

Located mobile-specific element with selector 'div[class*="mobile"]'
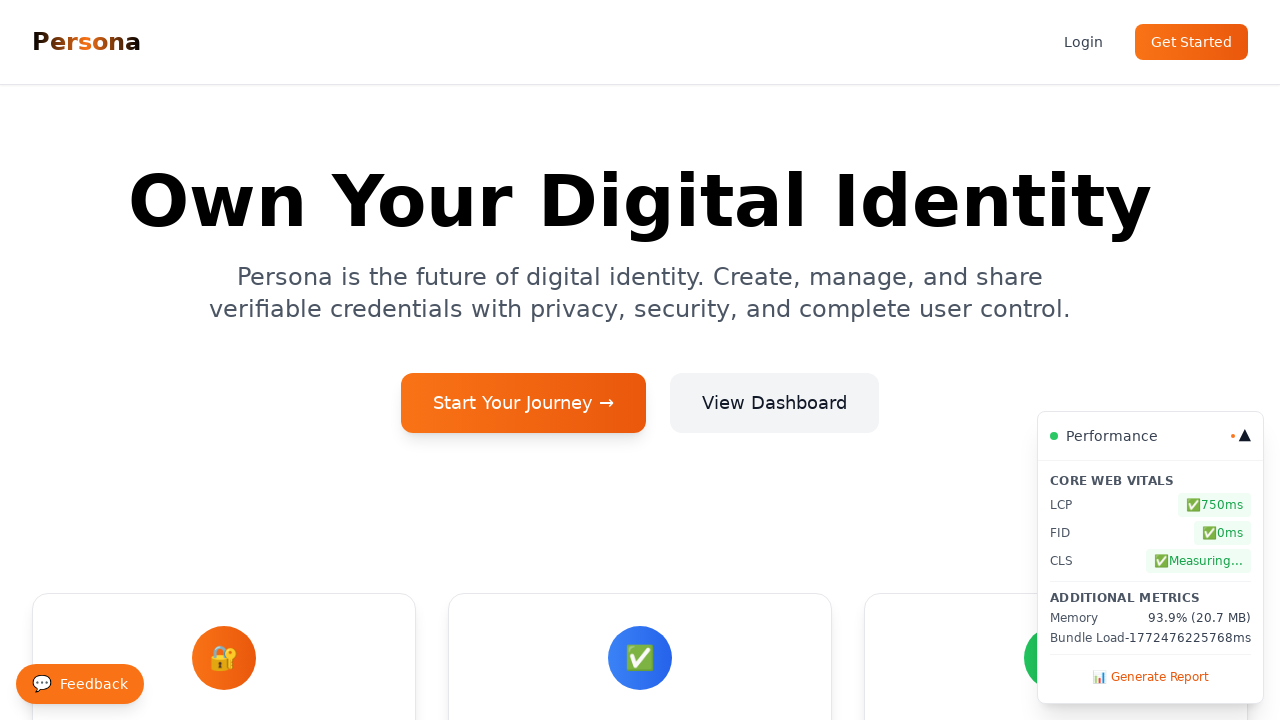

Located mobile-specific element with selector 'nav[class*="mobile"]'
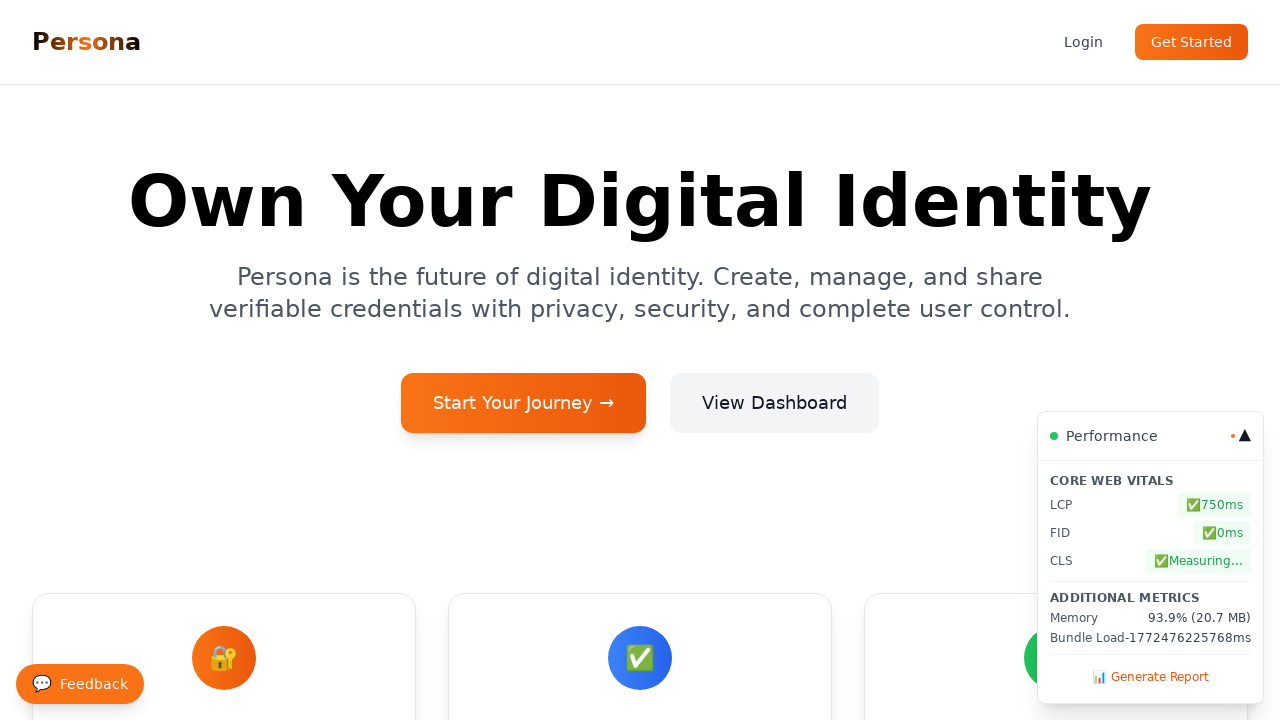

Located mobile-specific element with selector '[data-testid*="mobile"]'
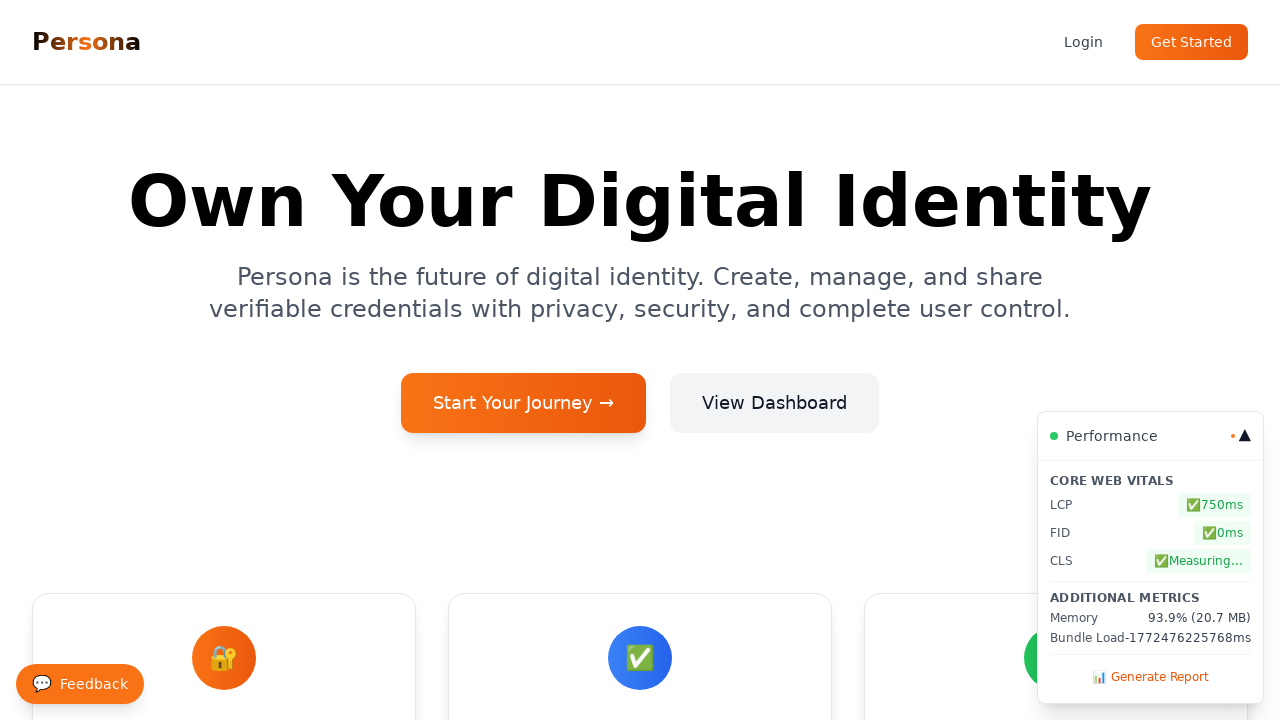

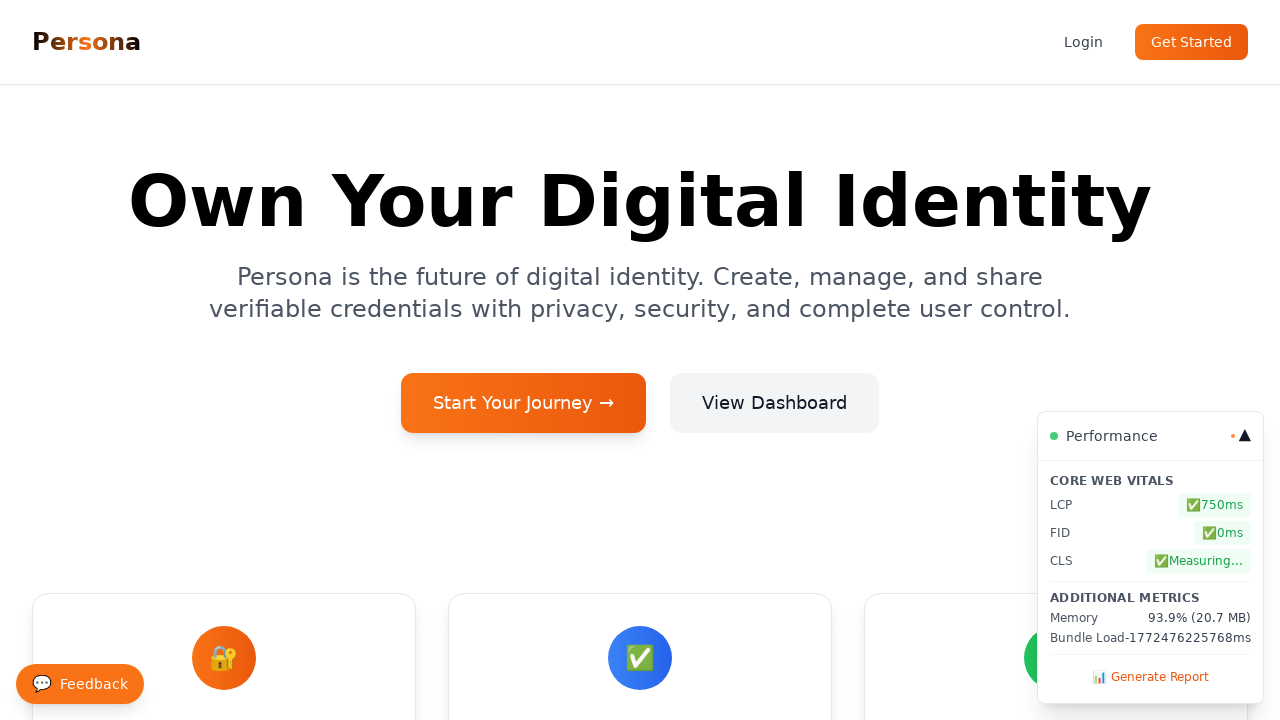